Tests JavaScript alert handling by switching to an iframe, clicking a button to trigger an alert popup, and accepting the alert.

Starting URL: https://www.w3schools.com/js/tryit.asp?filename=tryjs_alert

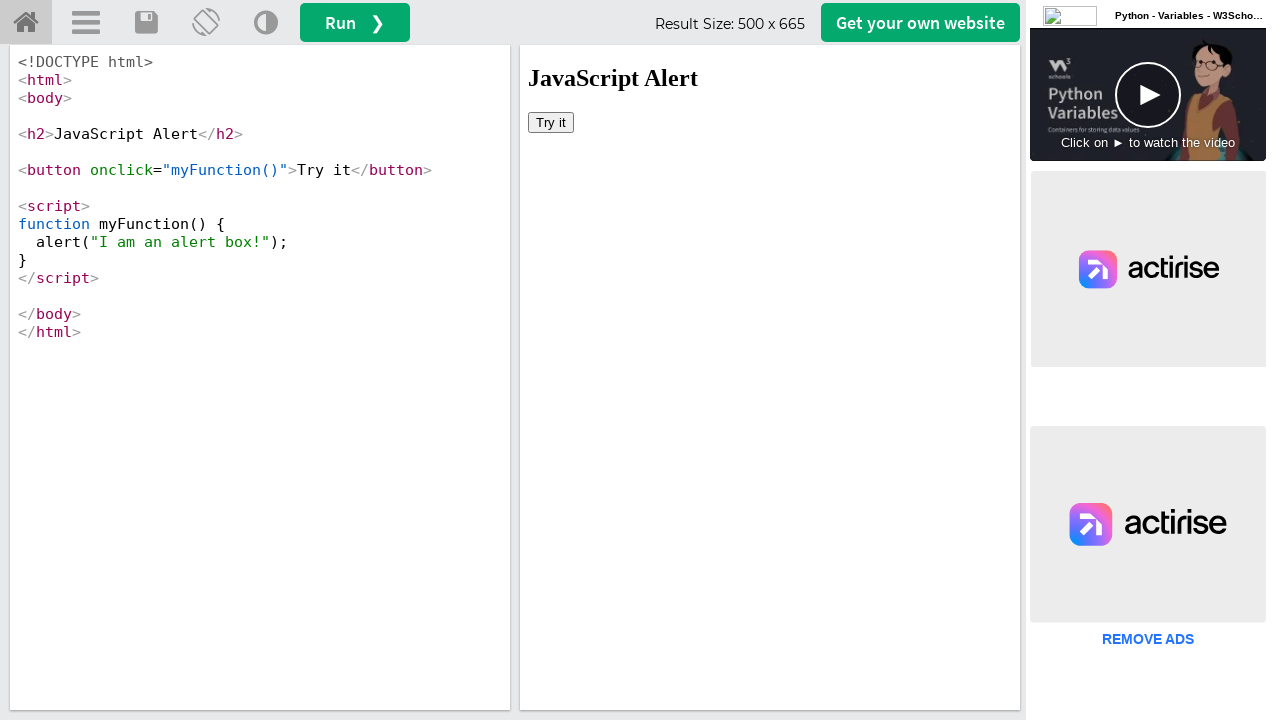

Located iframe with ID 'iframeResult' containing the test result
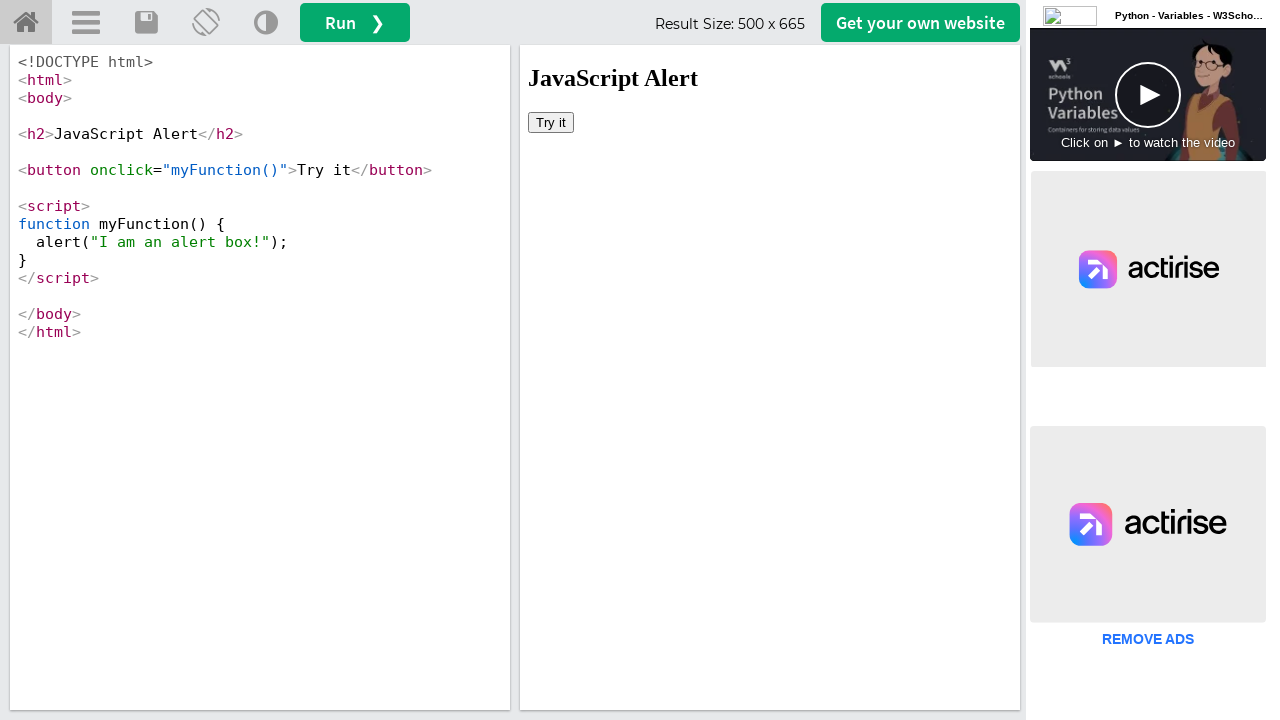

Clicked 'Try it' button to trigger JavaScript alert popup at (551, 122) on #iframeResult >> internal:control=enter-frame >> xpath=//button[text()='Try it']
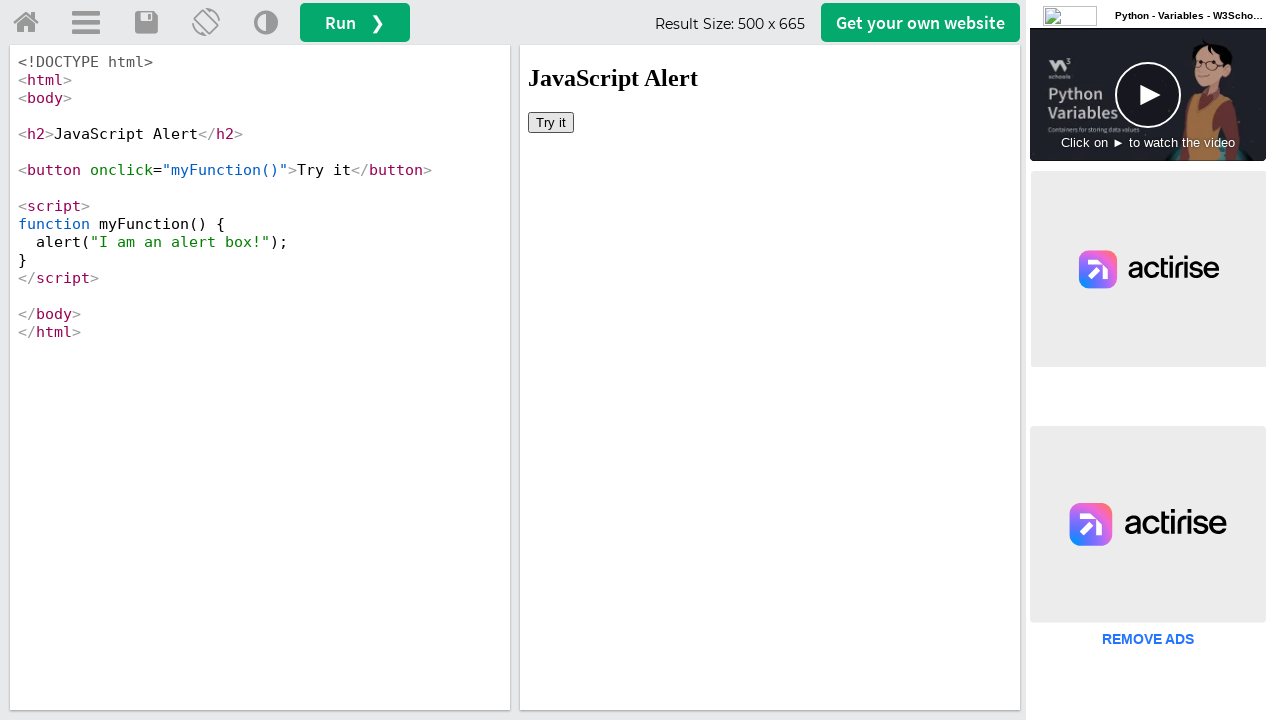

Set up initial dialog handler to accept alerts
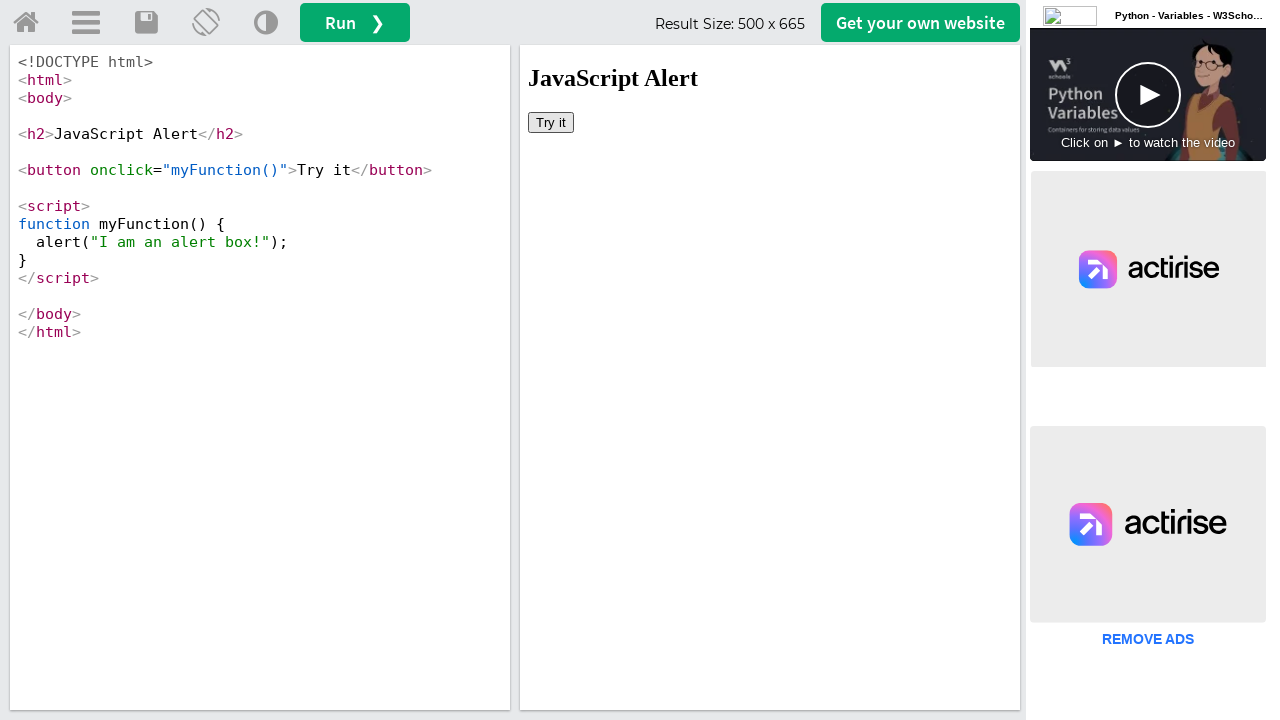

Registered dialog handler to log and accept alert messages
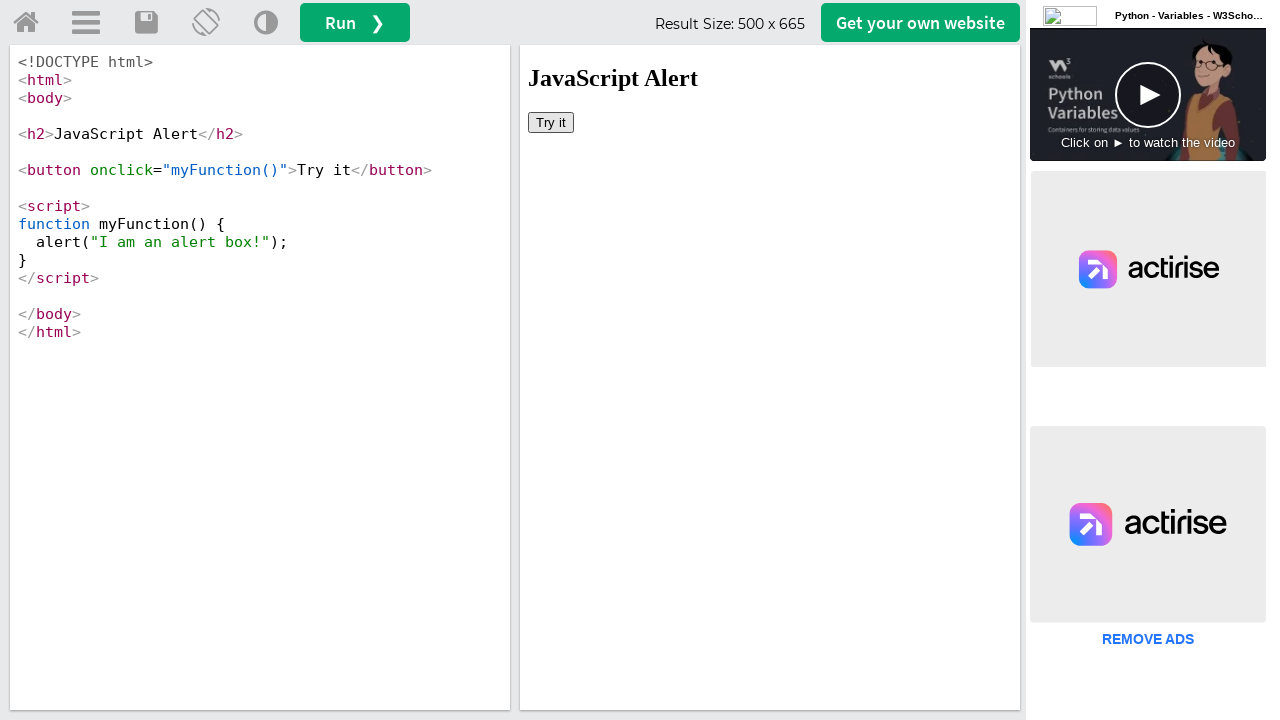

Clicked 'Try it' button again to demonstrate alert handling at (551, 122) on #iframeResult >> internal:control=enter-frame >> xpath=//button[text()='Try it']
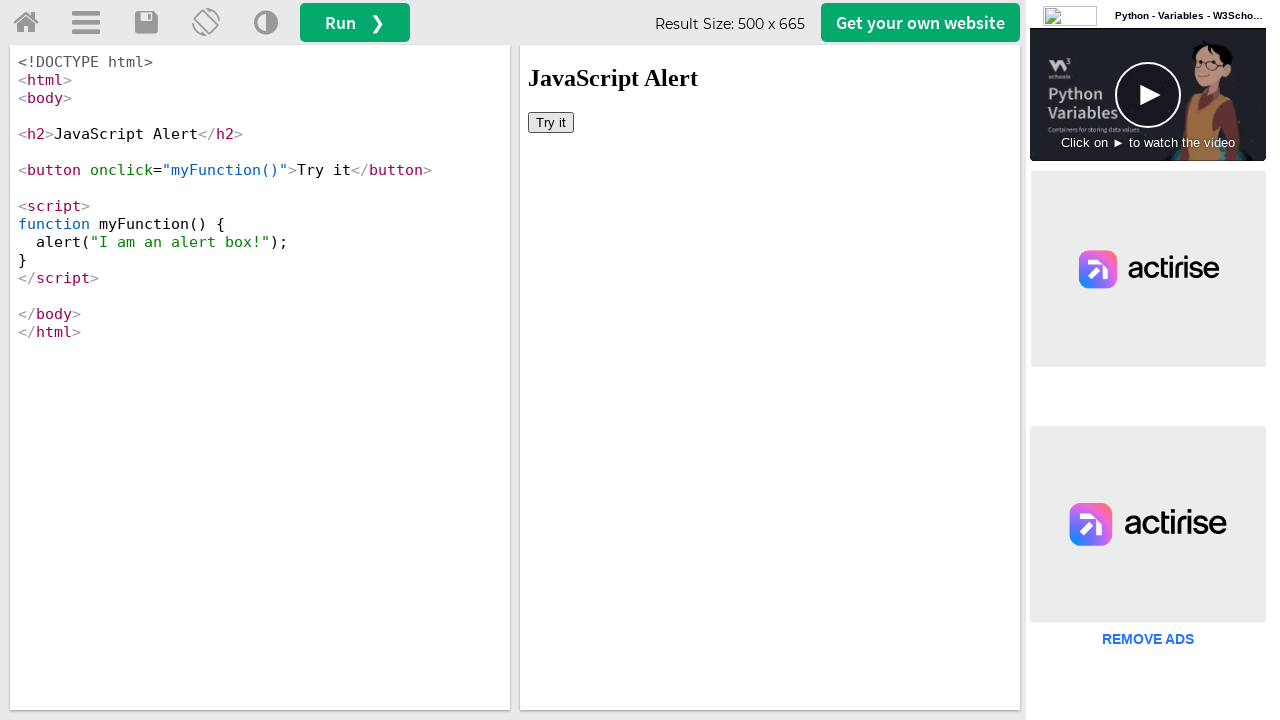

Waited 1000ms for alert processing to complete
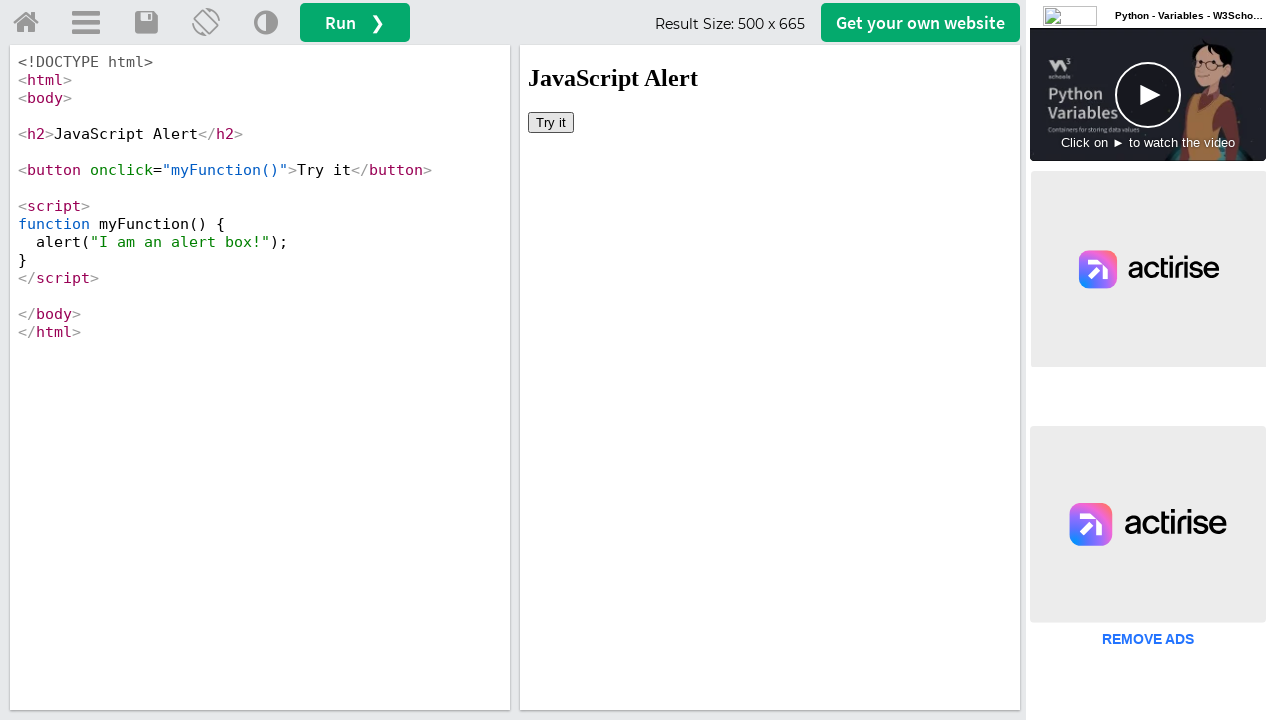

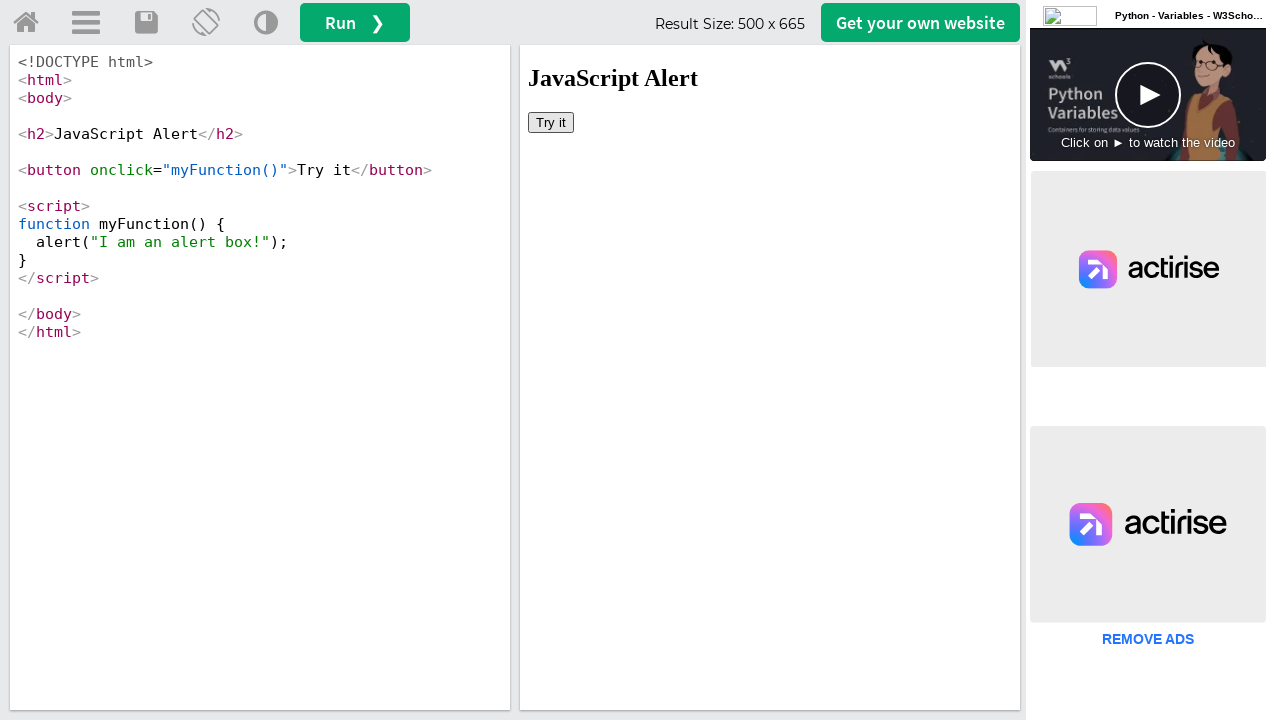